Tests the Text Input functionality by navigating to the Text Input page, entering custom text into the input field, clicking the button, and verifying the button text updates to match the input.

Starting URL: http://uitestingplayground.com/

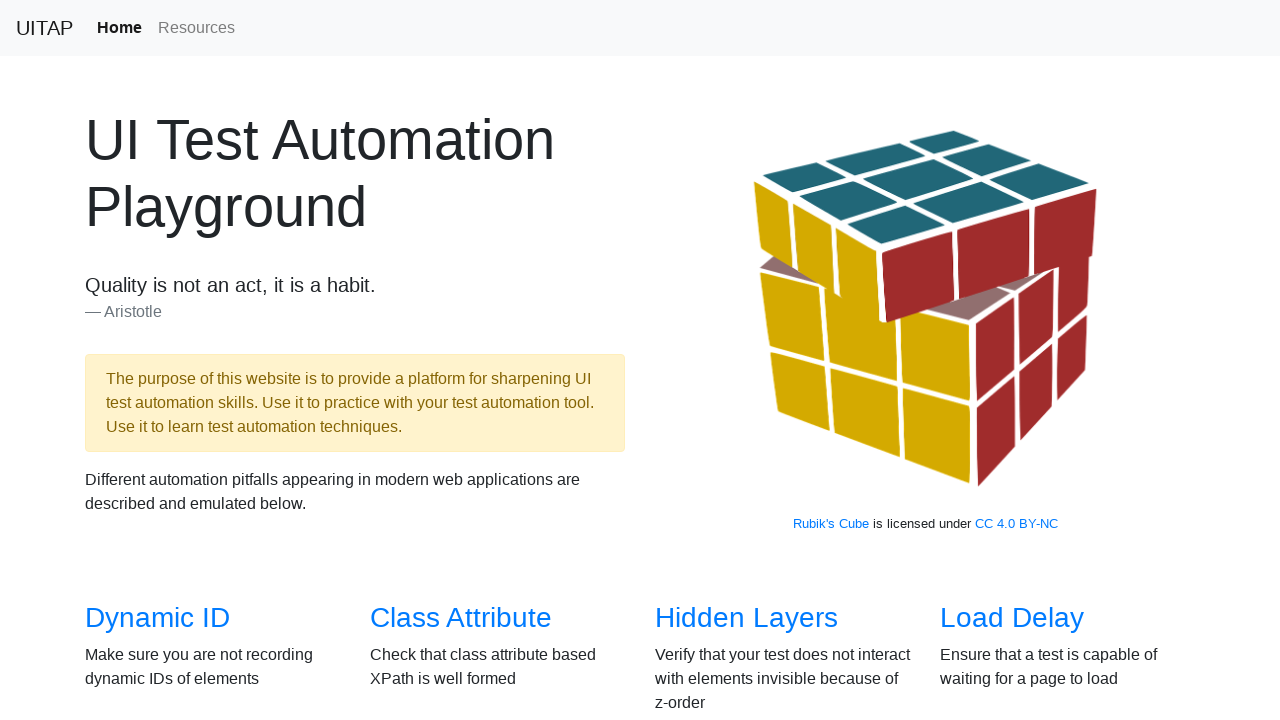

Clicked 'Text Input' link to navigate to the text input page at (1002, 360) on text=Text Input
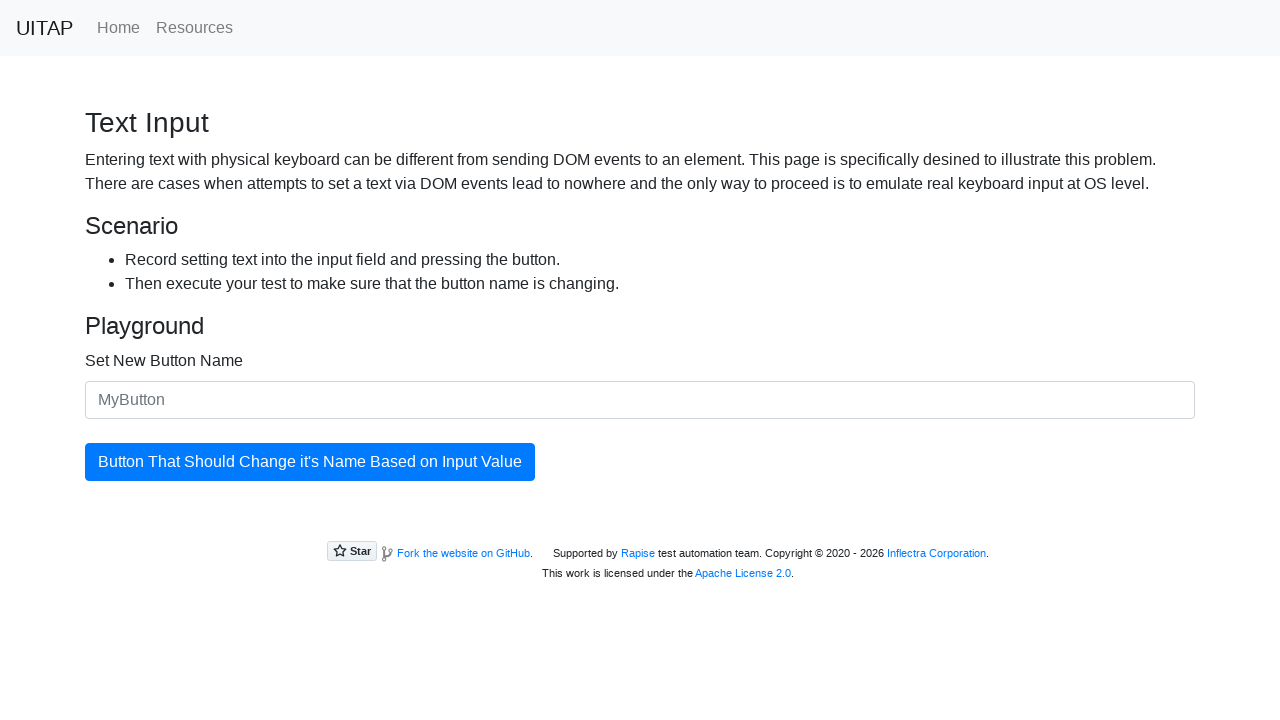

Text input page loaded and input field is visible
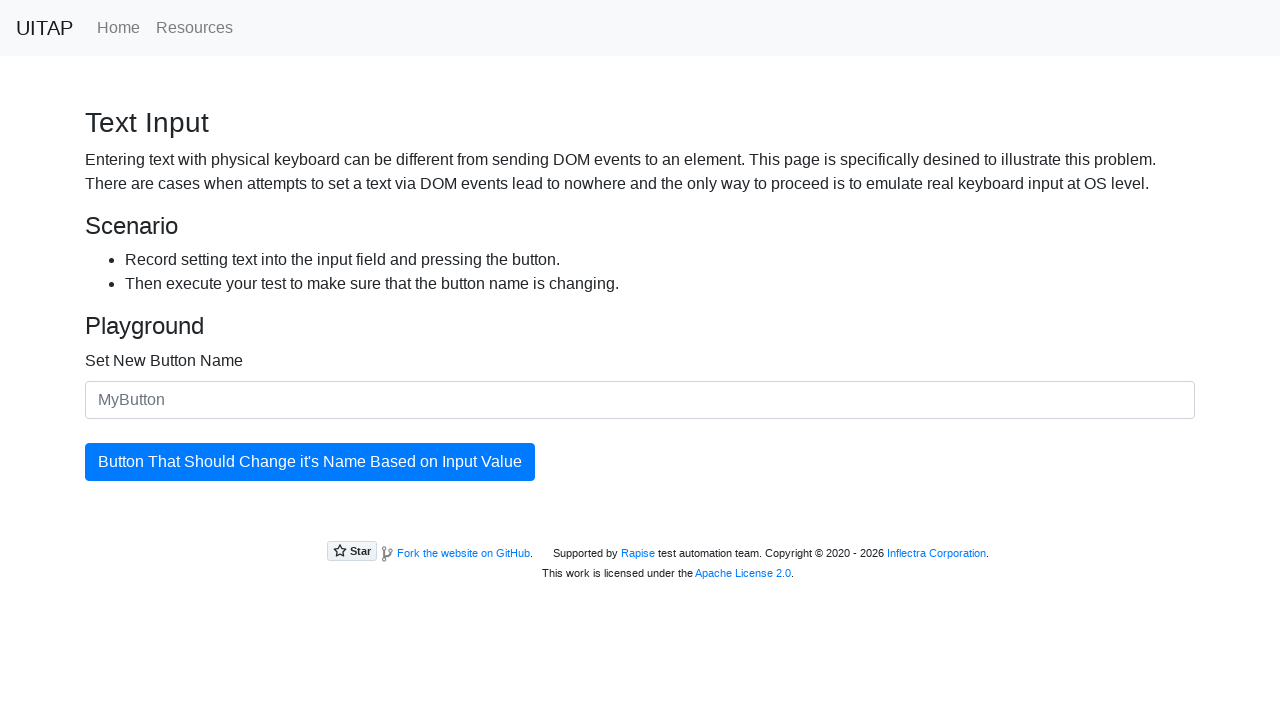

Entered custom text into the input field: 'Alper seni seviyorum aşkım muç muç <3' on input#newButtonName
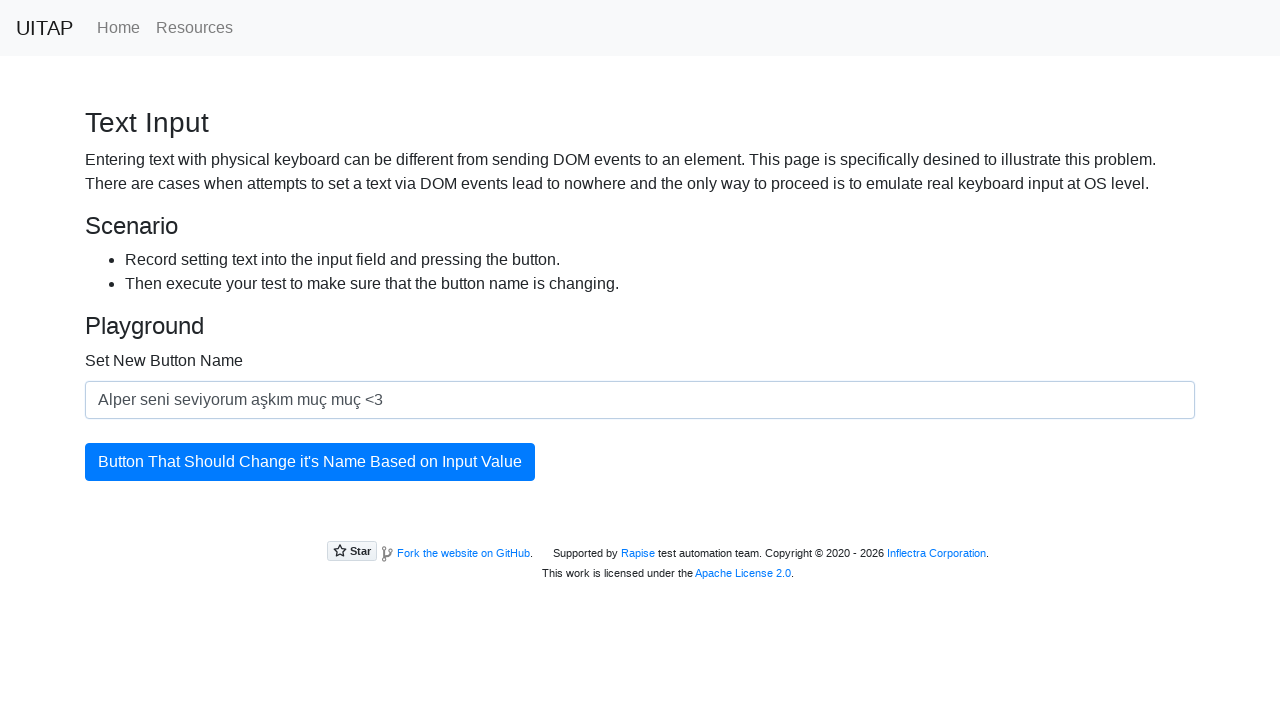

Clicked the button to update its text at (310, 462) on button#updatingButton
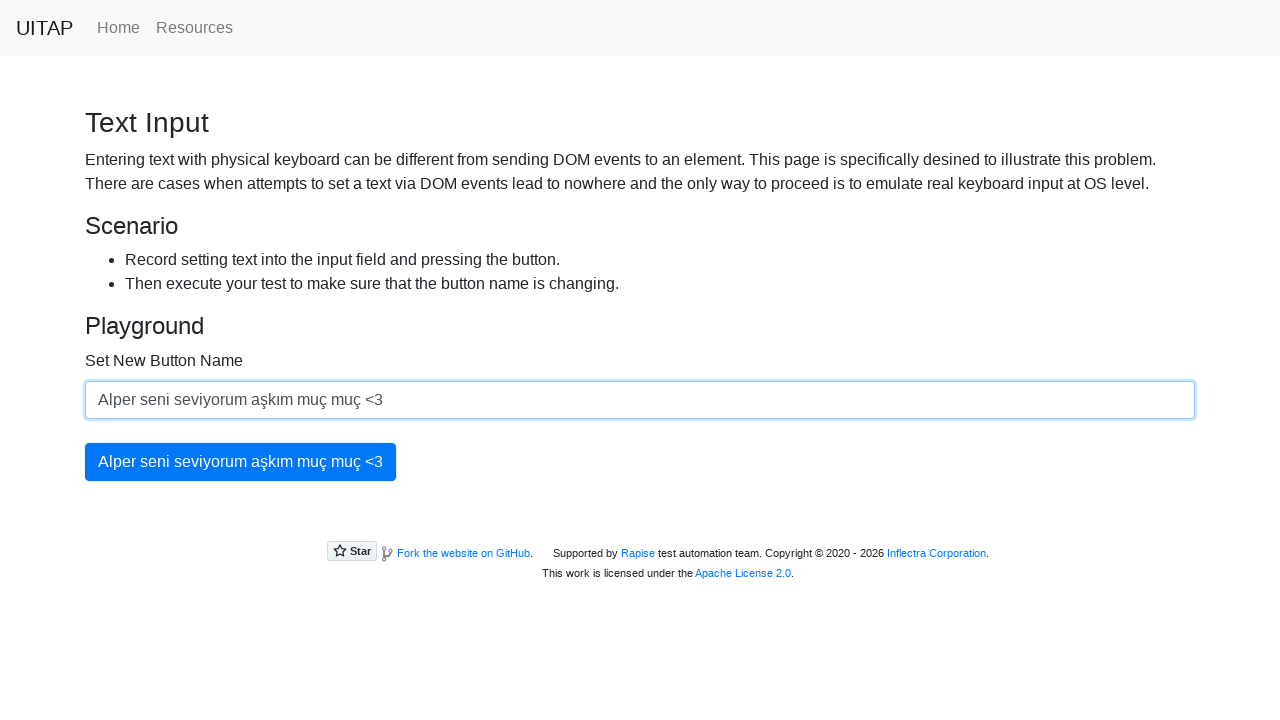

Retrieved button text: 'Alper seni seviyorum aşkım muç muç <3'
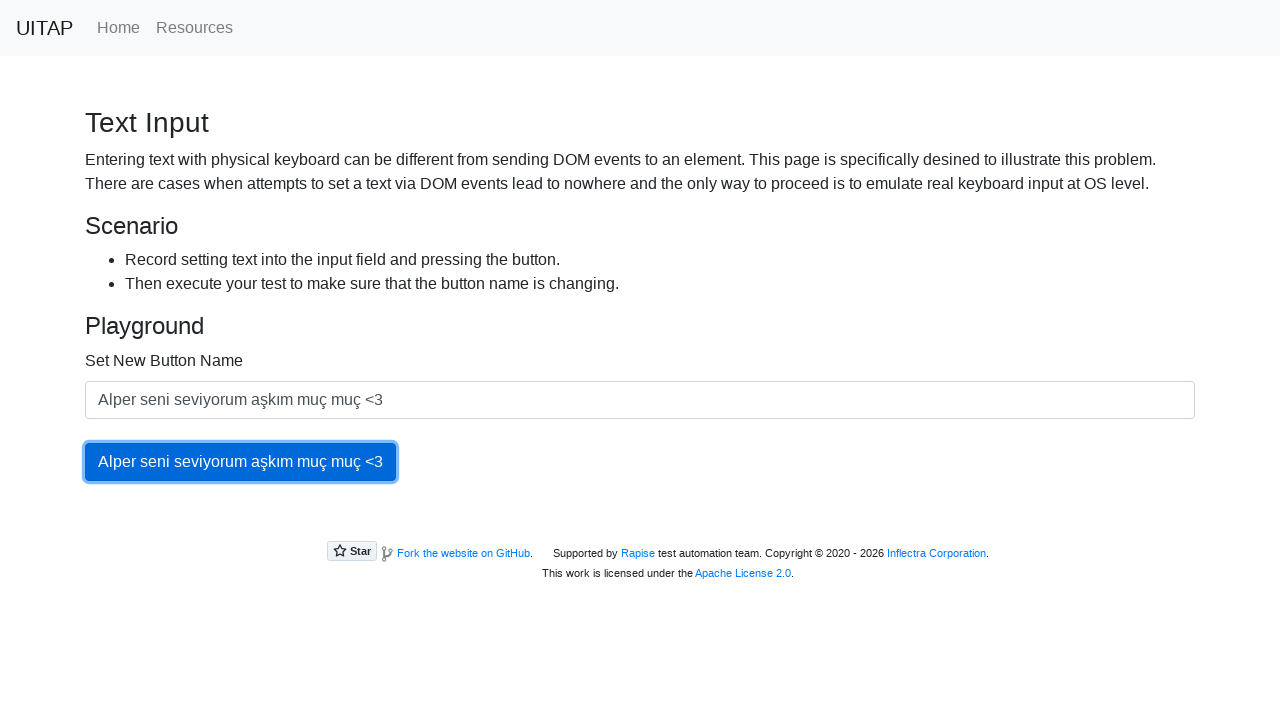

Assertion passed: button text matches the input text
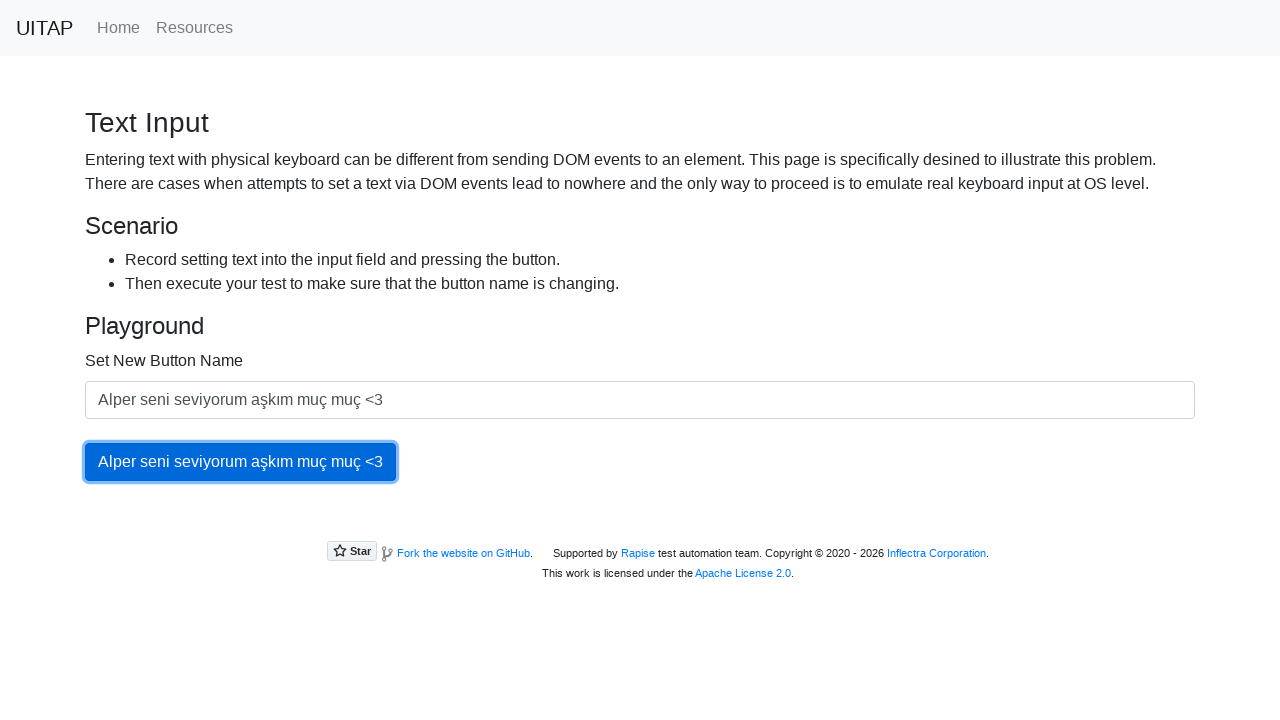

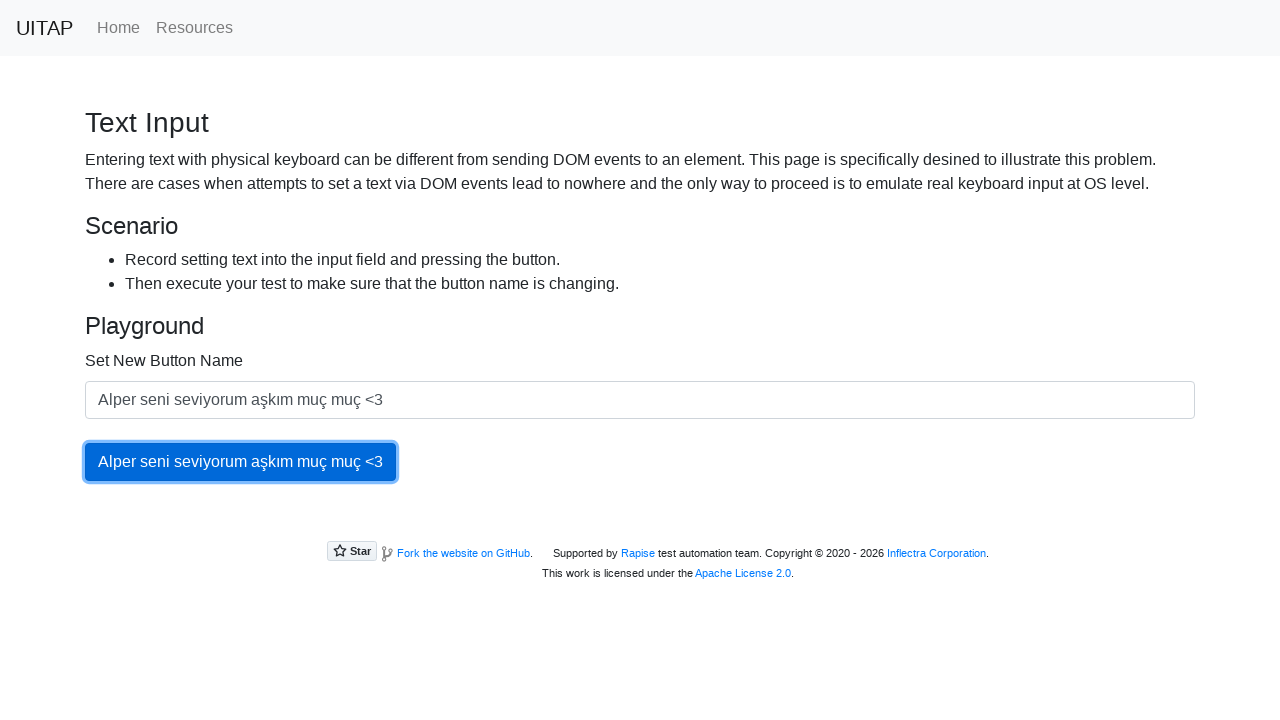